Tests deleting a task from a todo list by adding two tasks, deleting one, and verifying only the remaining task is displayed.

Starting URL: https://todomvc.com/examples/react/dist/

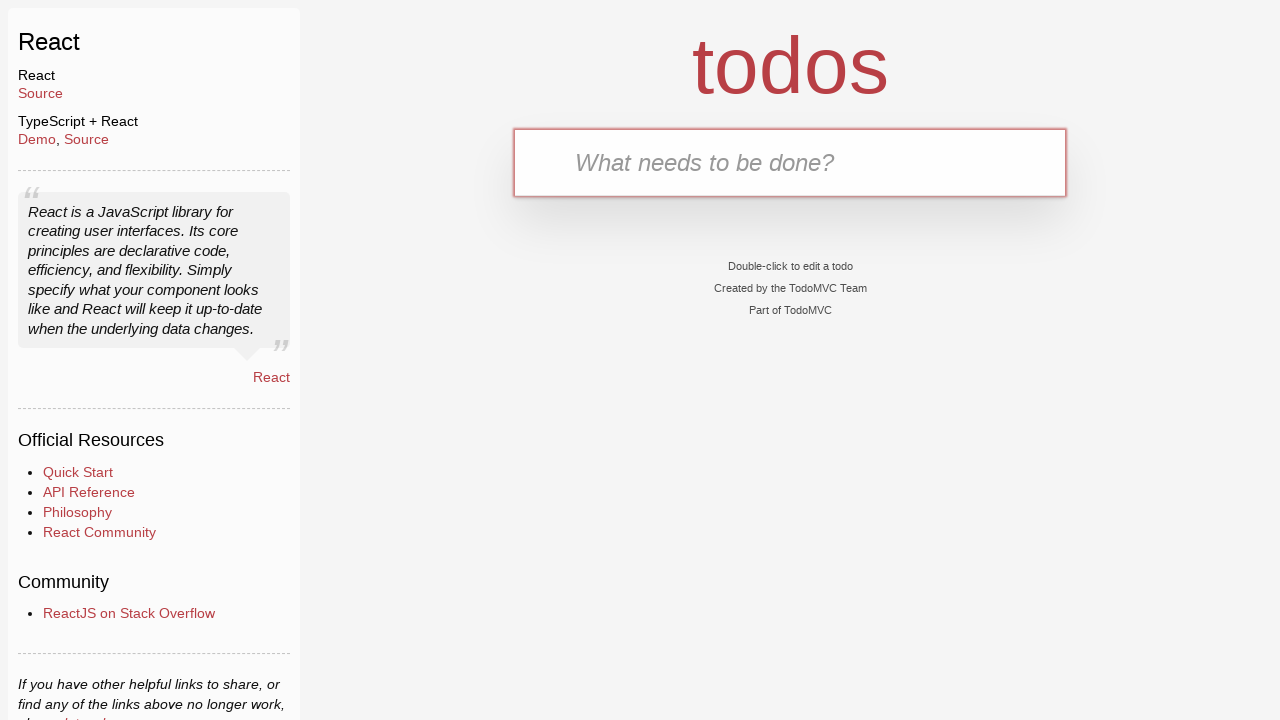

Filled new-todo input with 'Feed the cat' on .new-todo
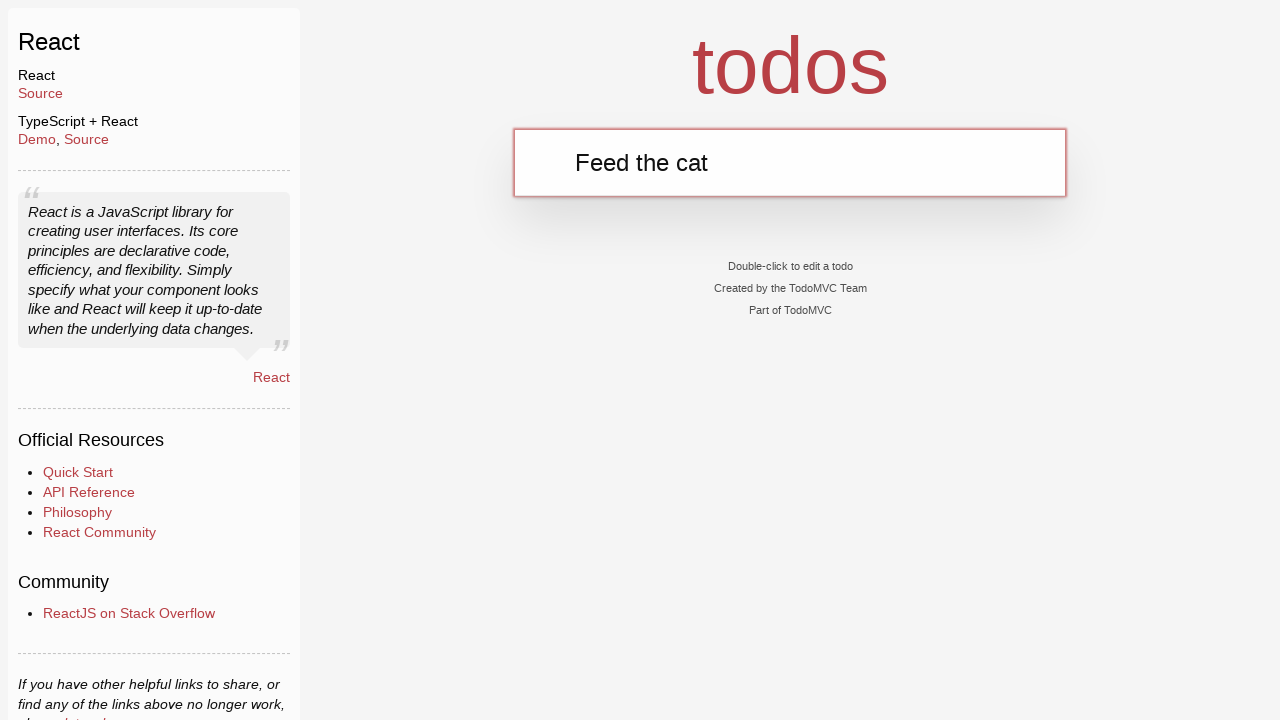

Pressed Enter to add first task on .new-todo
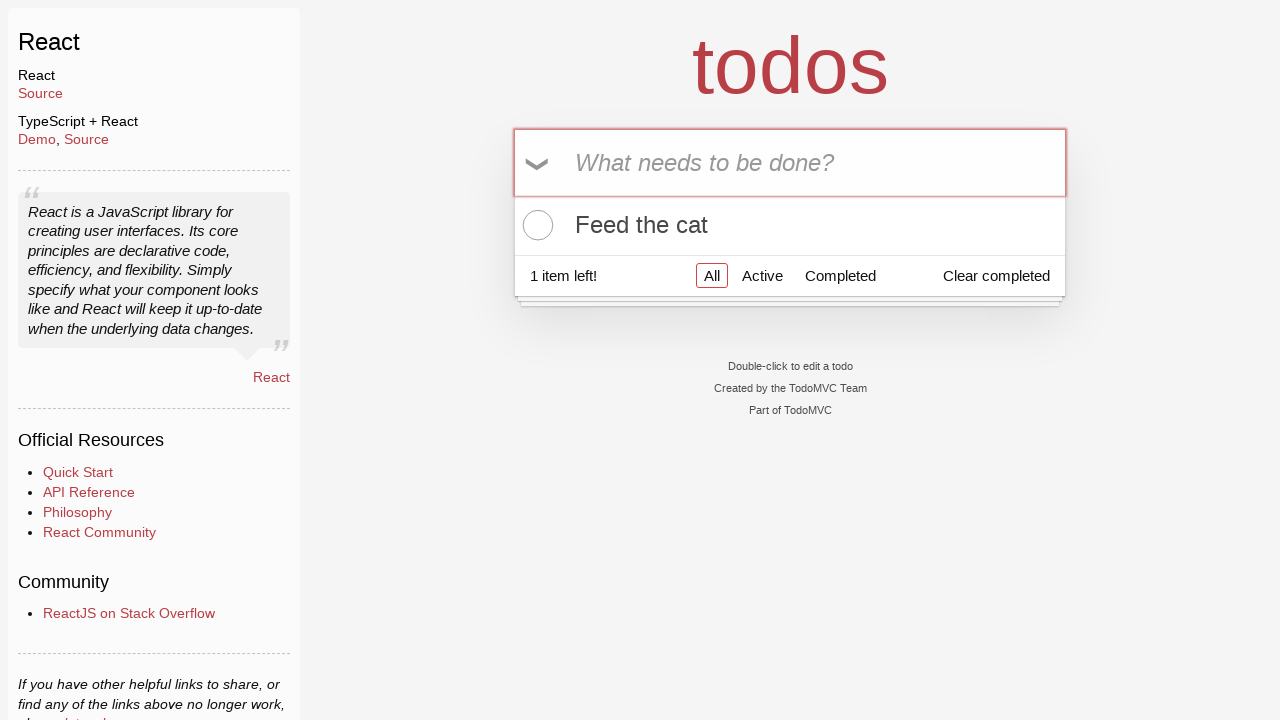

Filled new-todo input with 'Walk the dog' on .new-todo
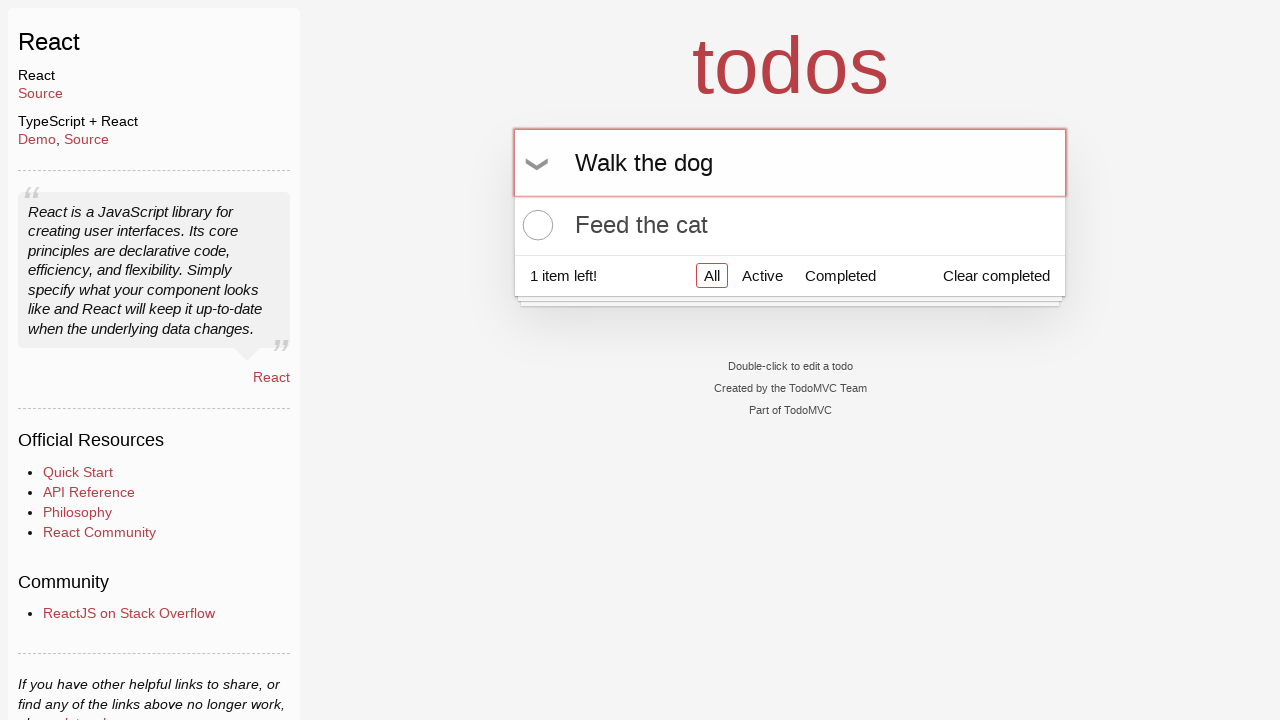

Pressed Enter to add second task on .new-todo
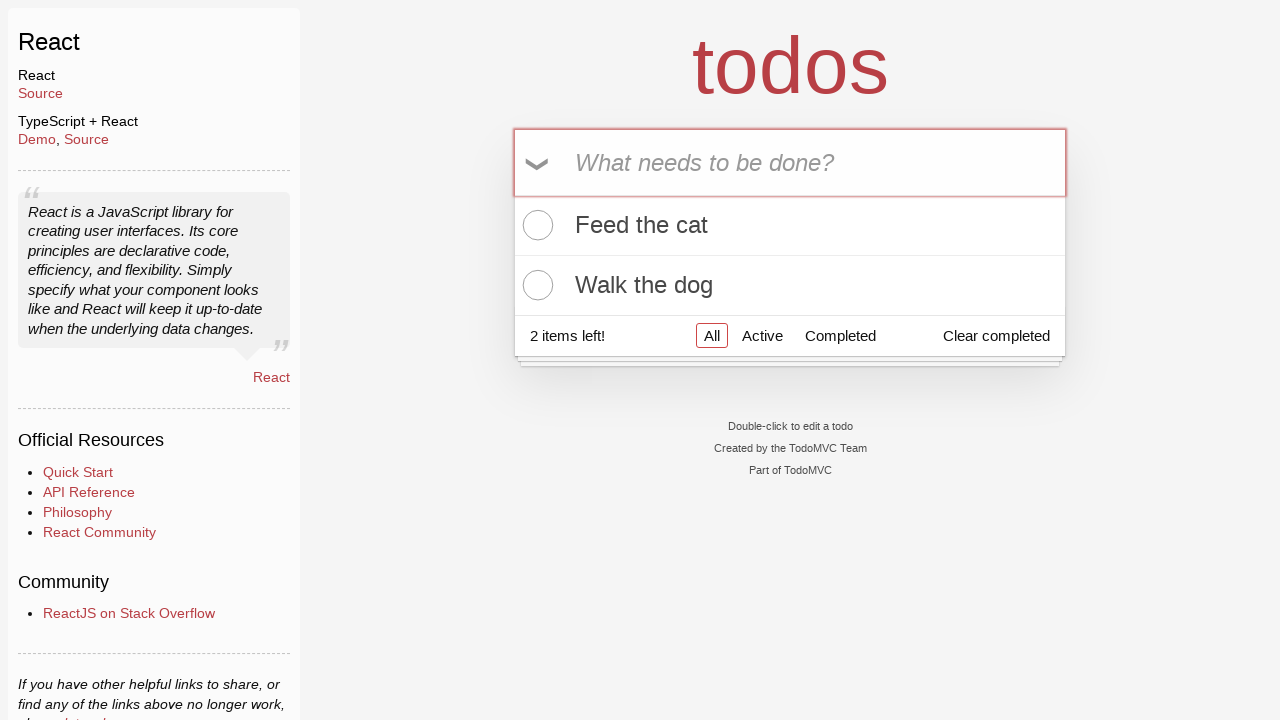

Todo list items loaded
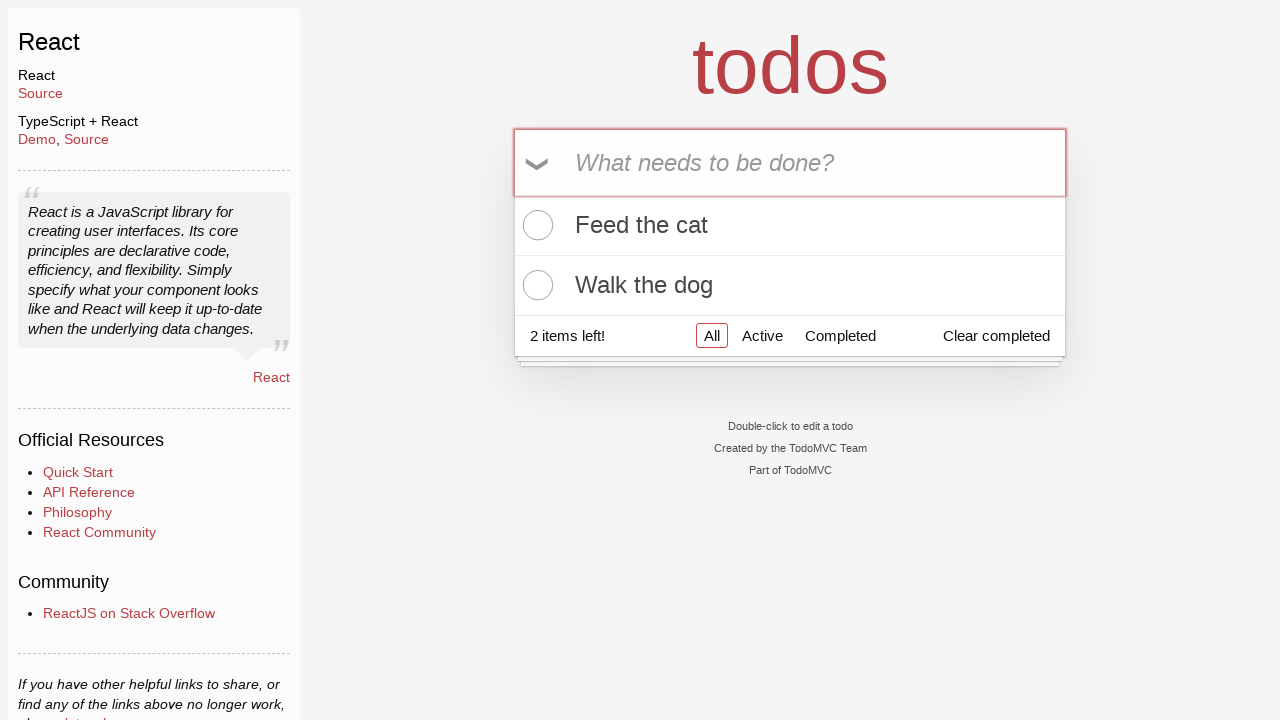

Located first task 'Feed the cat'
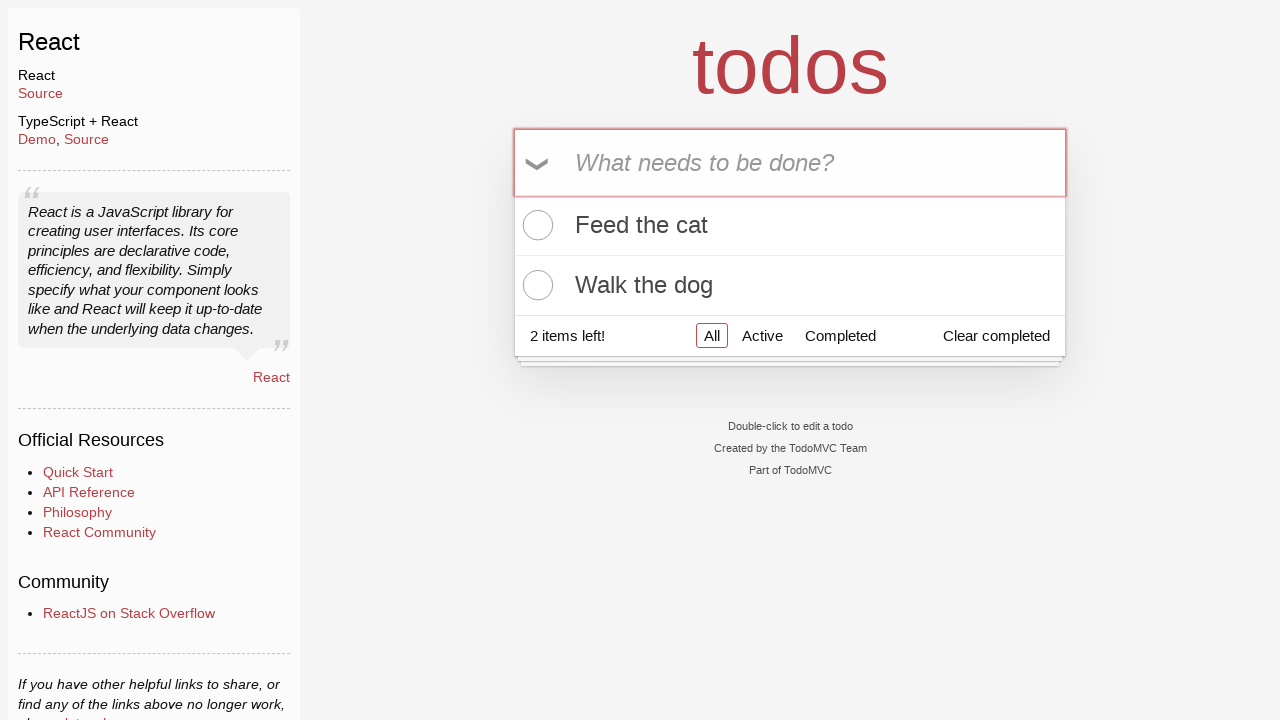

Hovered over first task to reveal delete button at (790, 226) on .todo-list li >> internal:has-text="Feed the cat"i
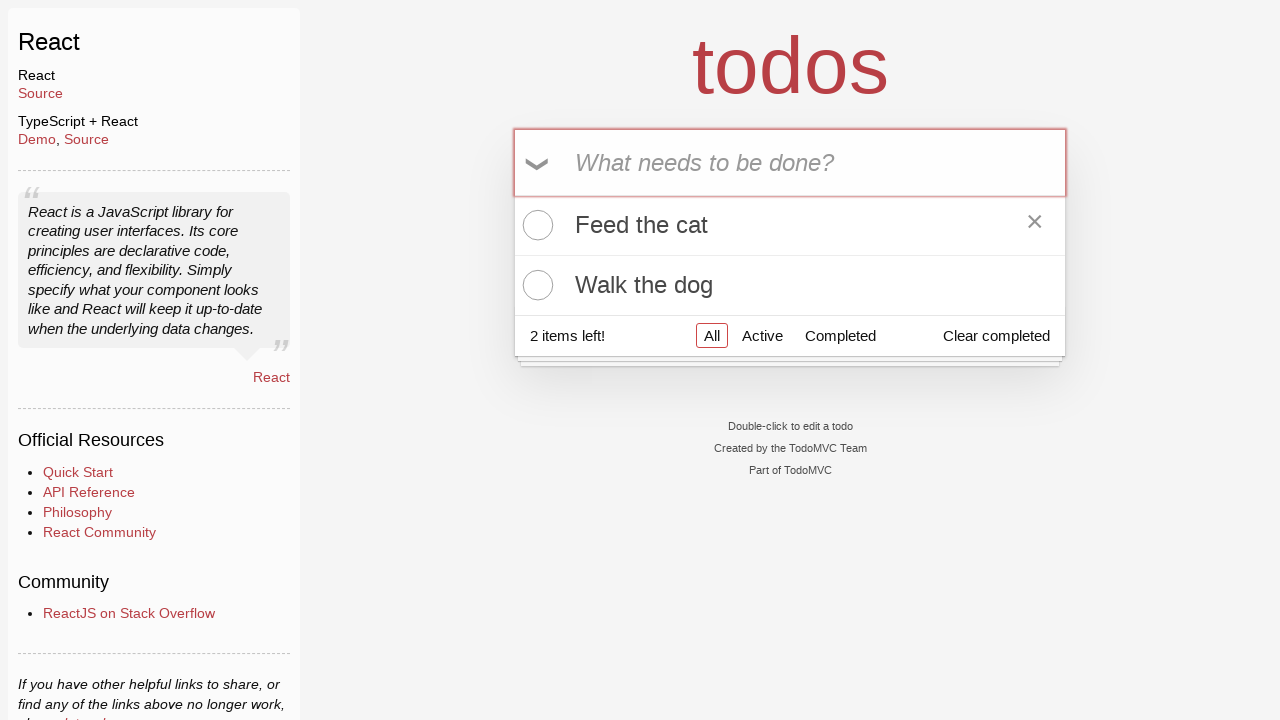

Clicked delete button to remove 'Feed the cat' at (1035, 225) on .todo-list li >> internal:has-text="Feed the cat"i >> .destroy
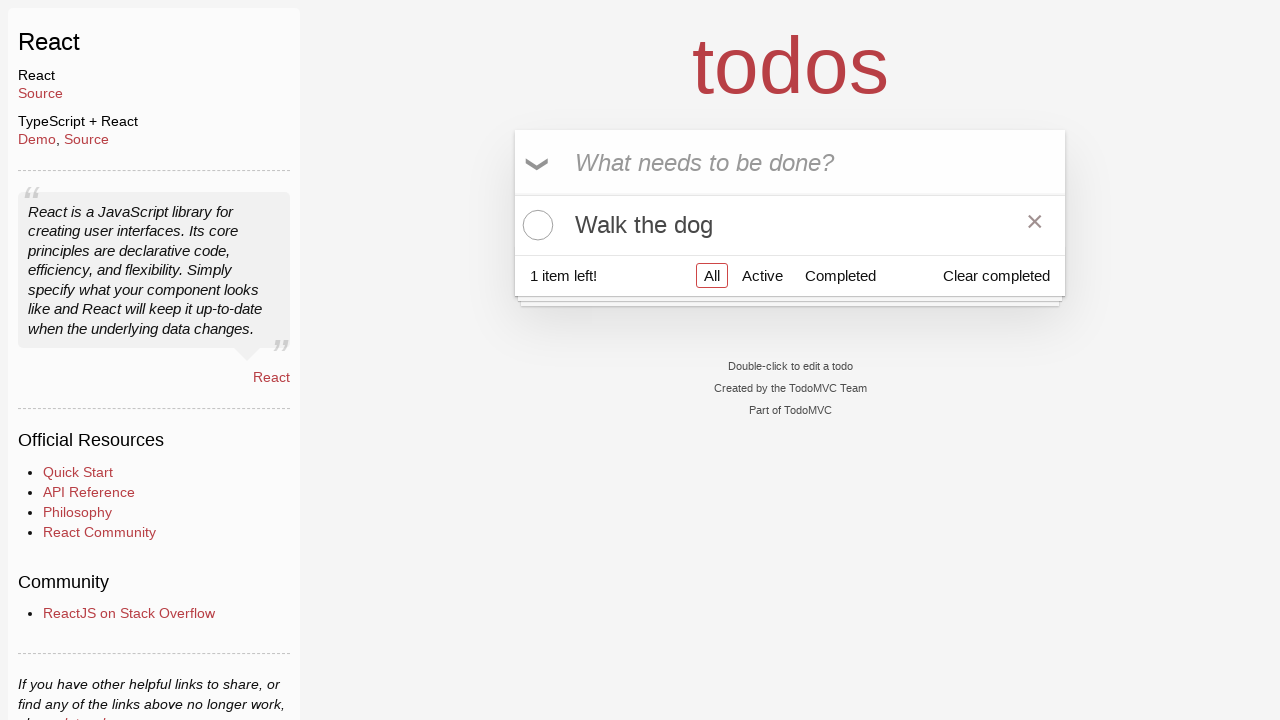

Todo list items updated after deletion
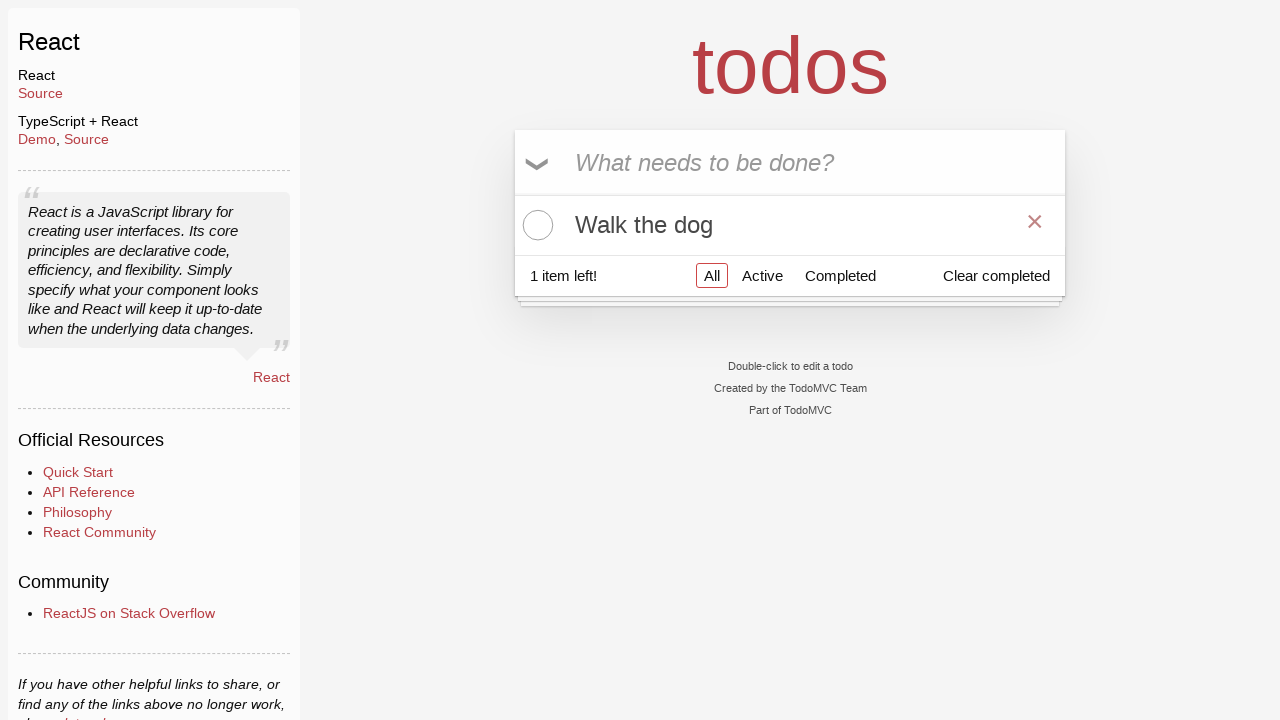

Located remaining todo list items
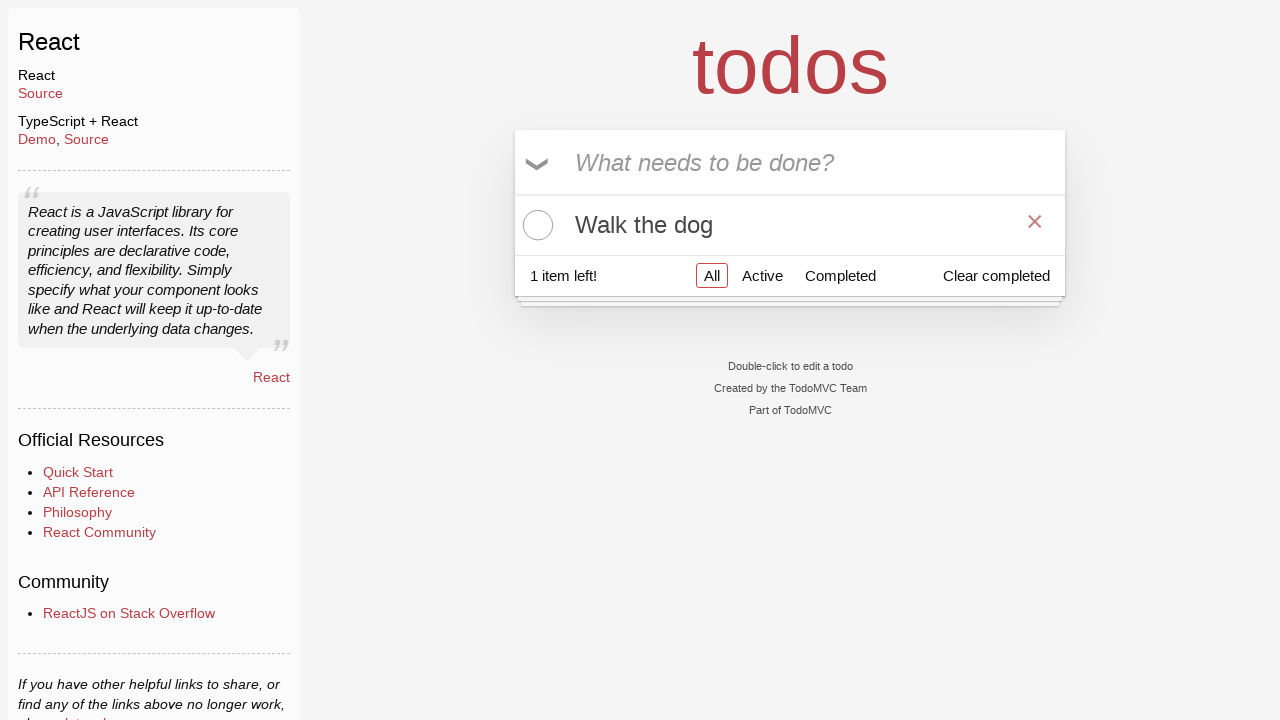

Verified exactly one task remains in the list
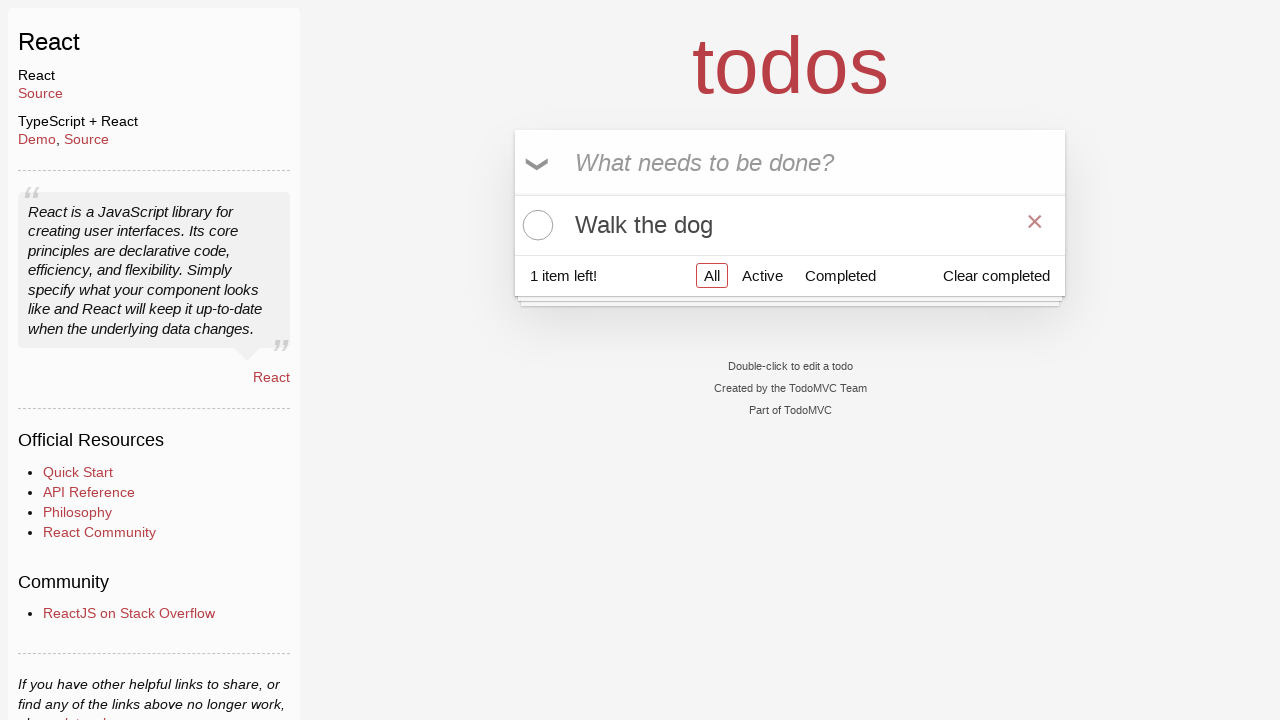

Verified remaining task is 'Walk the dog'
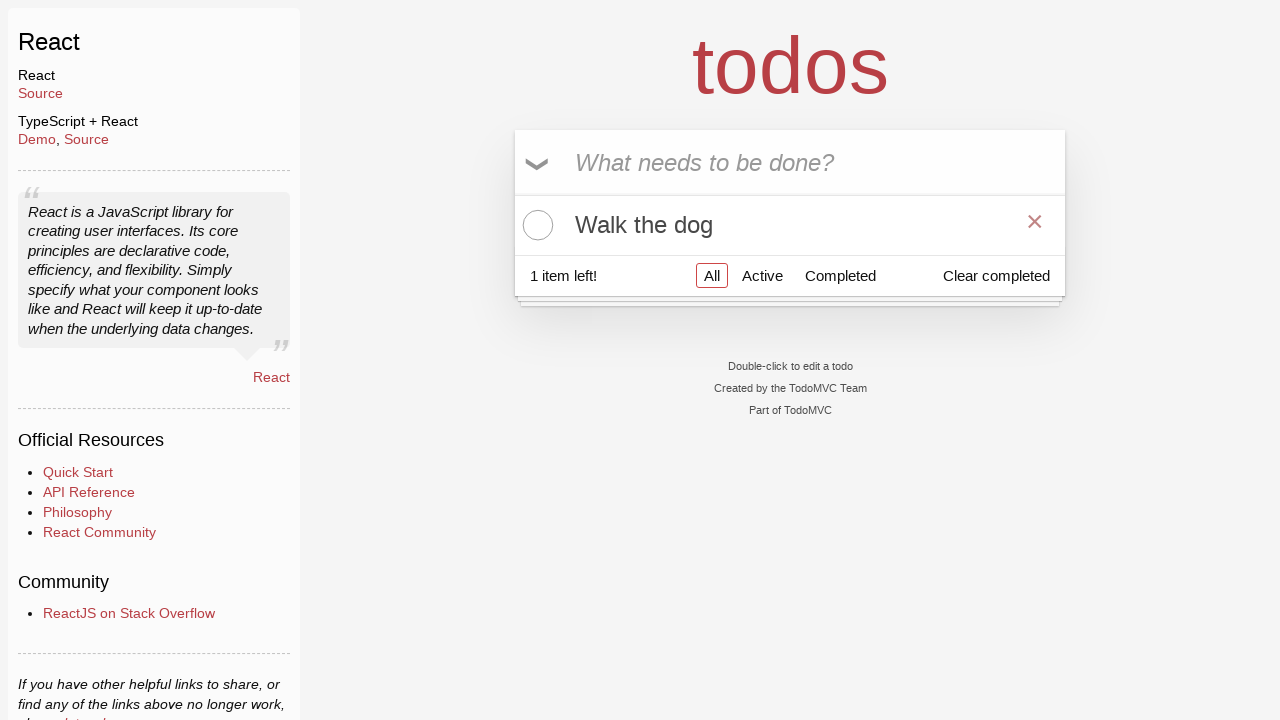

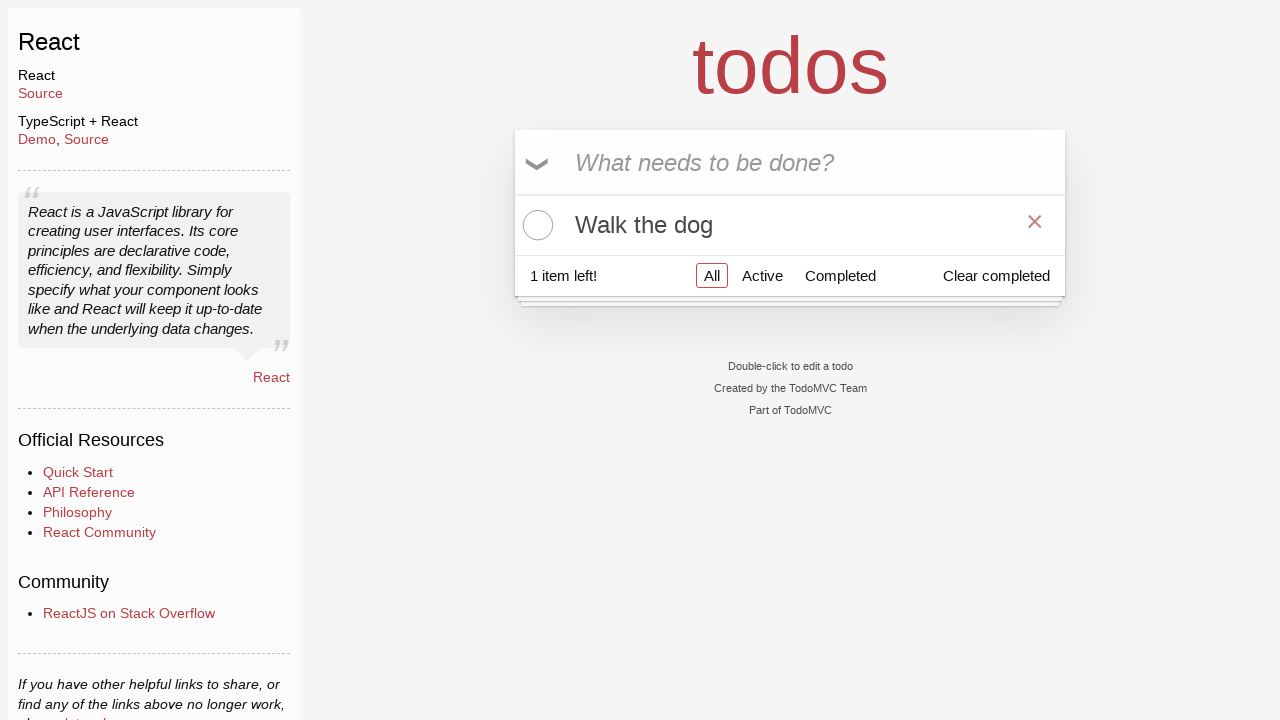